Tests interaction with Shadow DOM elements on a PWA books site by locating and filling an input field within nested shadow roots

Starting URL: https://books-pwakit.appspot.com/

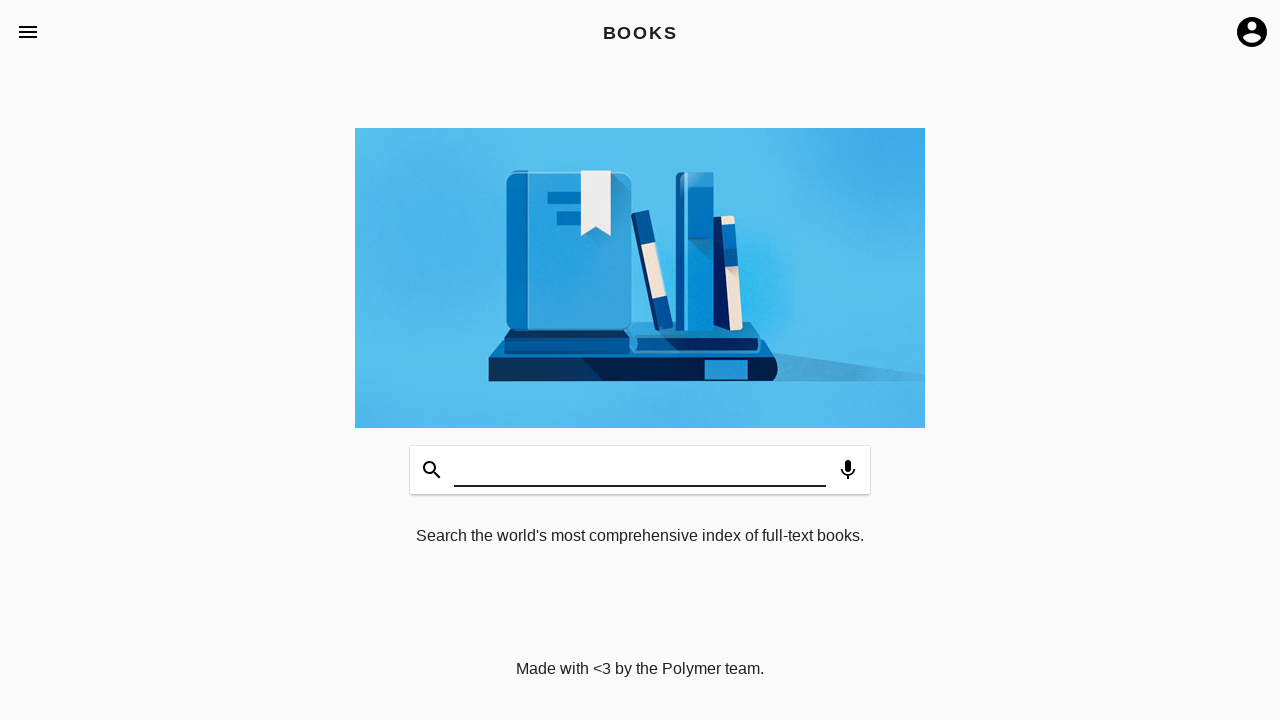

Attempted to fill input field with 'hello' on input#input
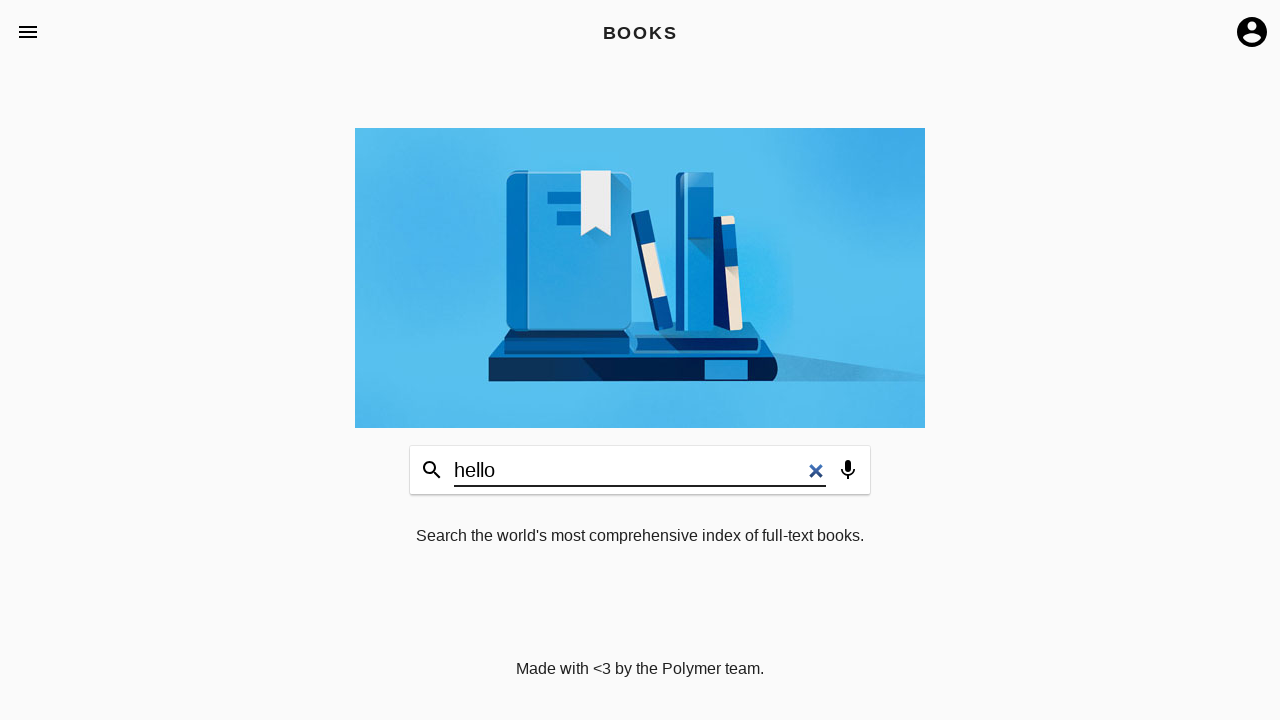

Filled shadow DOM input field with 'SRINATH' on book-app app-toolbar.toolbar-bottom book-input-decorator input#input
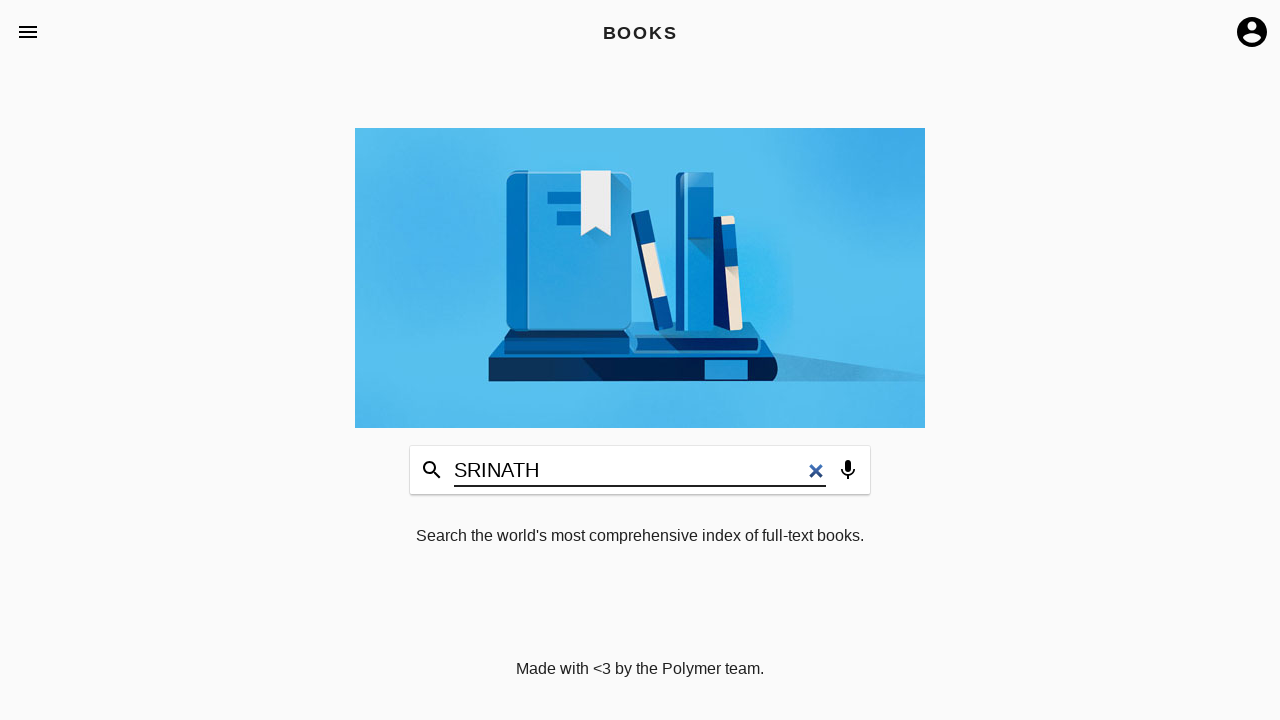

Navigated to Polymer Project shop site
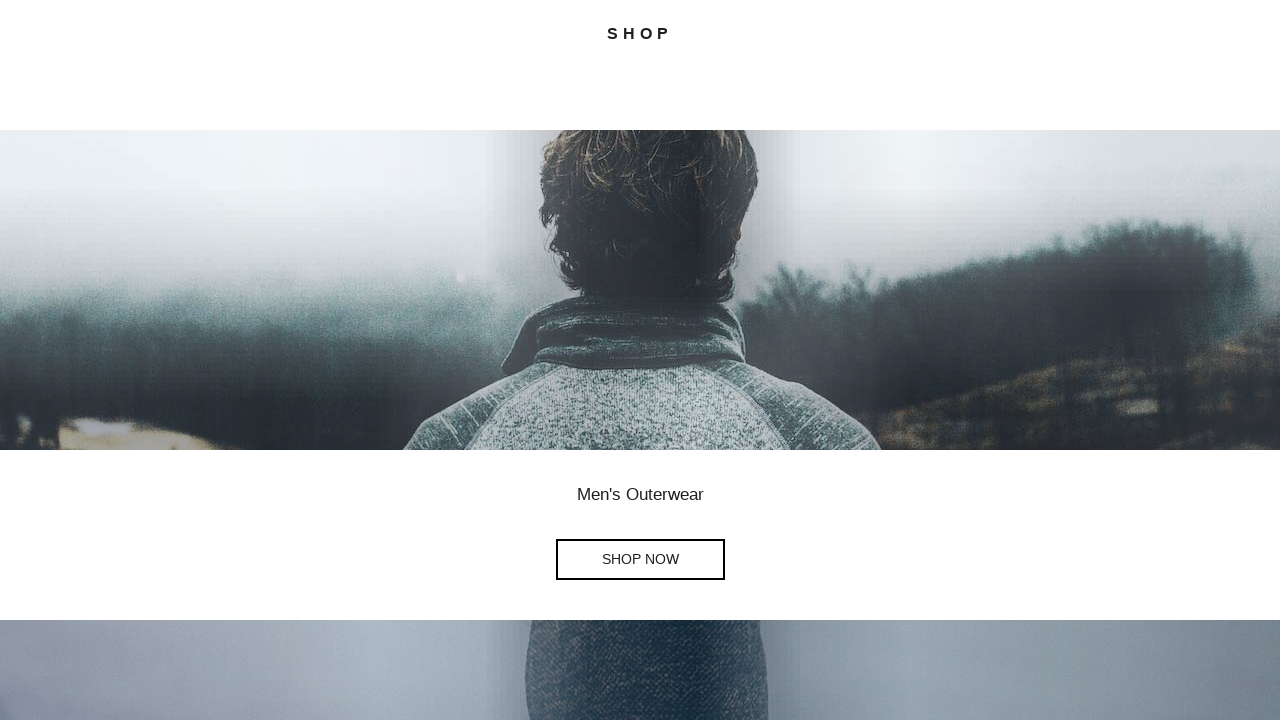

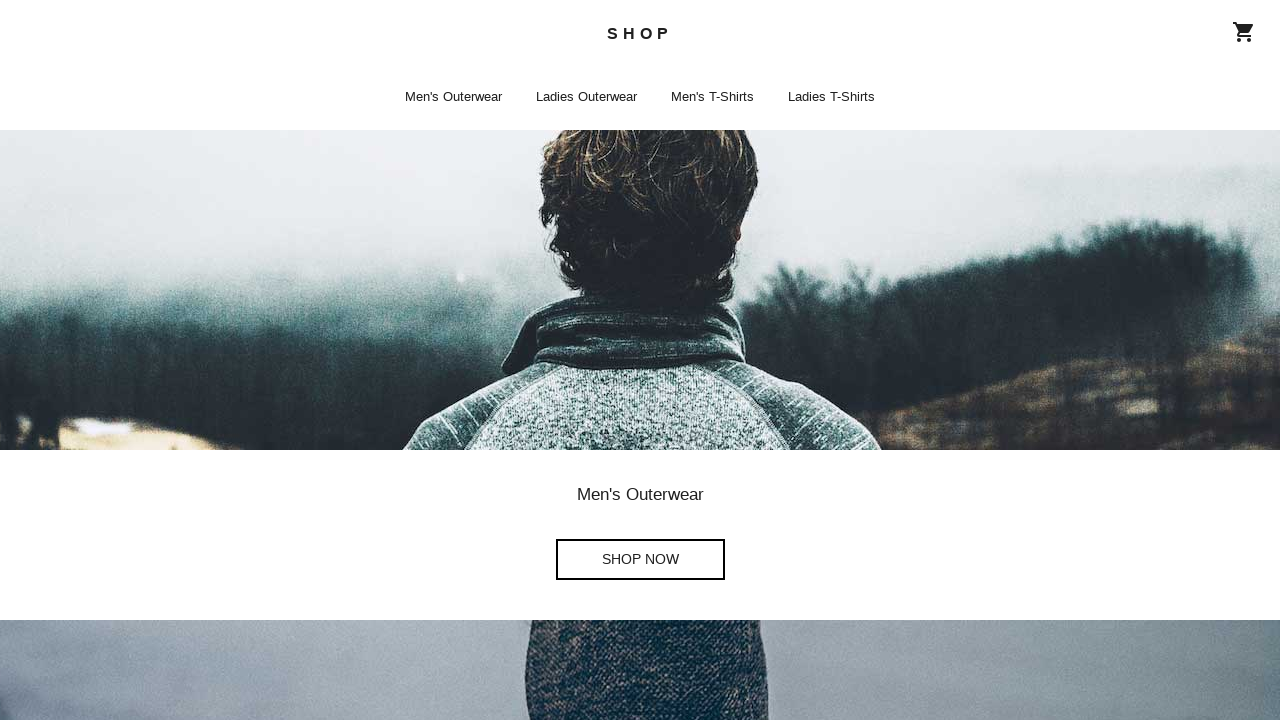